Tests date picker functionality by selecting a specific date (June 21, 1993) using dropdown selectors for month and year

Starting URL: https://demoqa.com/automation-practice-form

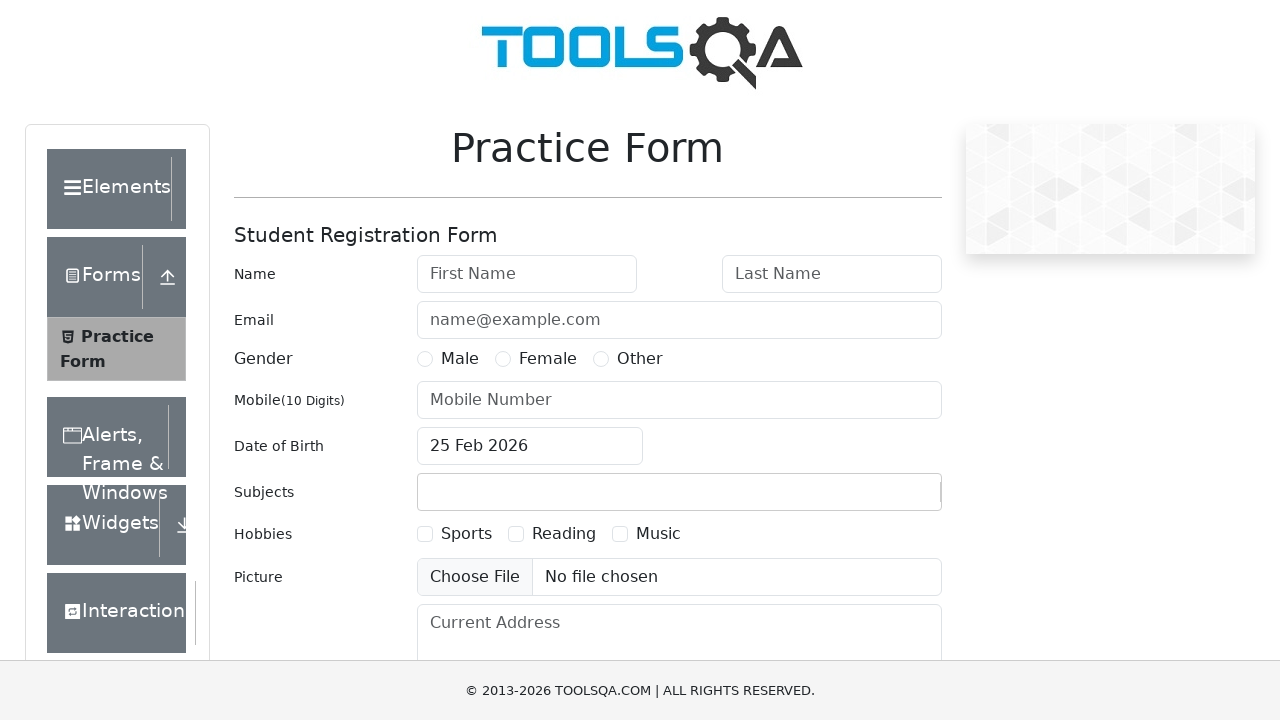

Clicked date input field to open date picker at (530, 446) on #dateOfBirthInput
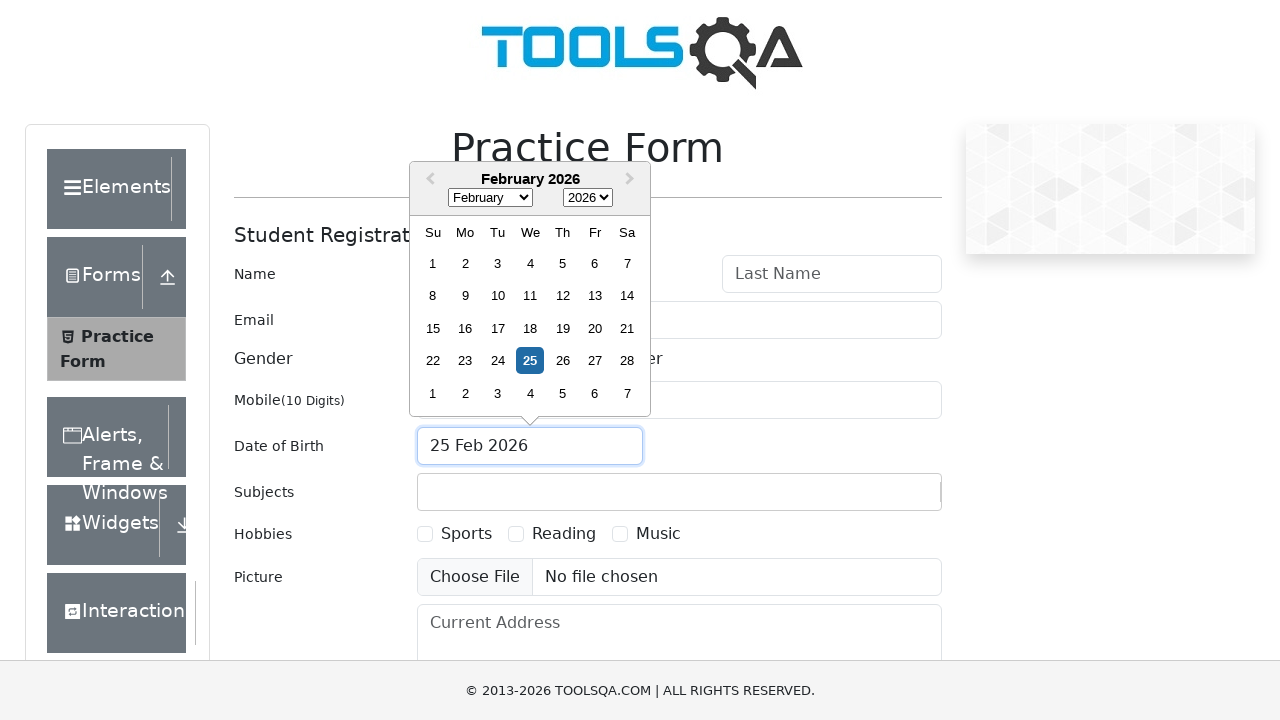

Selected June from month dropdown on select.react-datepicker__month-select
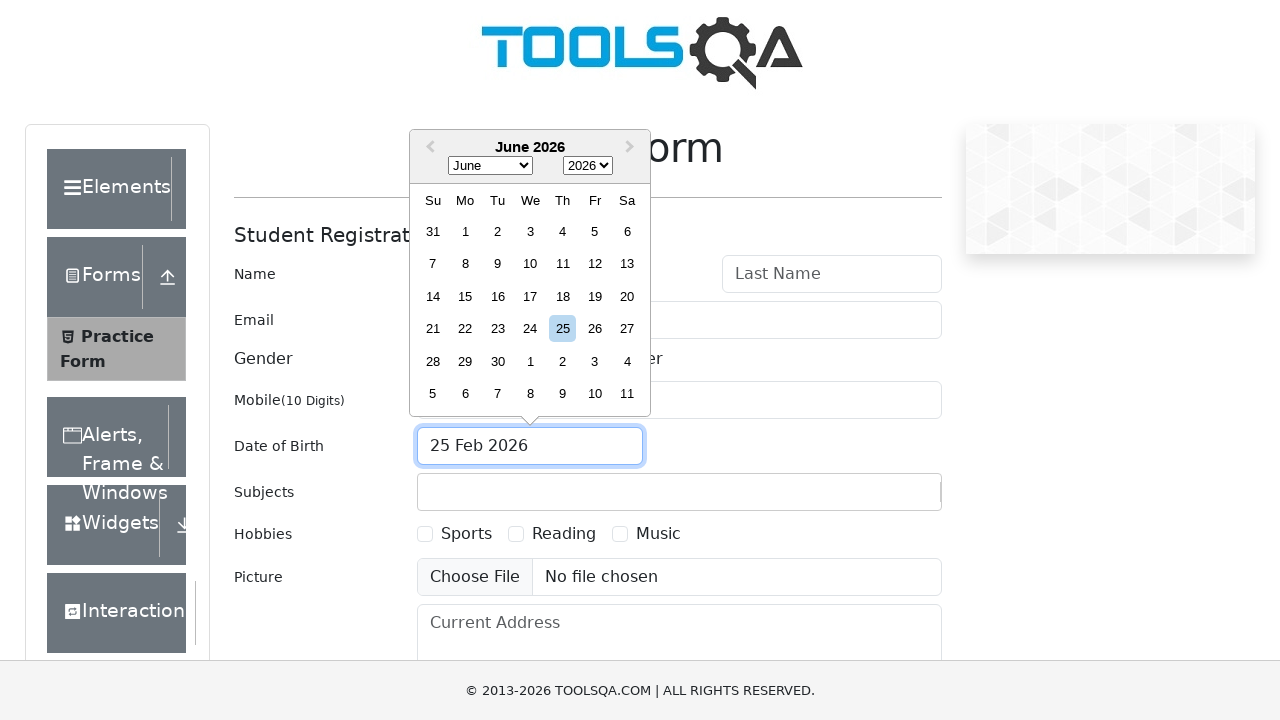

Selected 1993 from year dropdown on select.react-datepicker__year-select
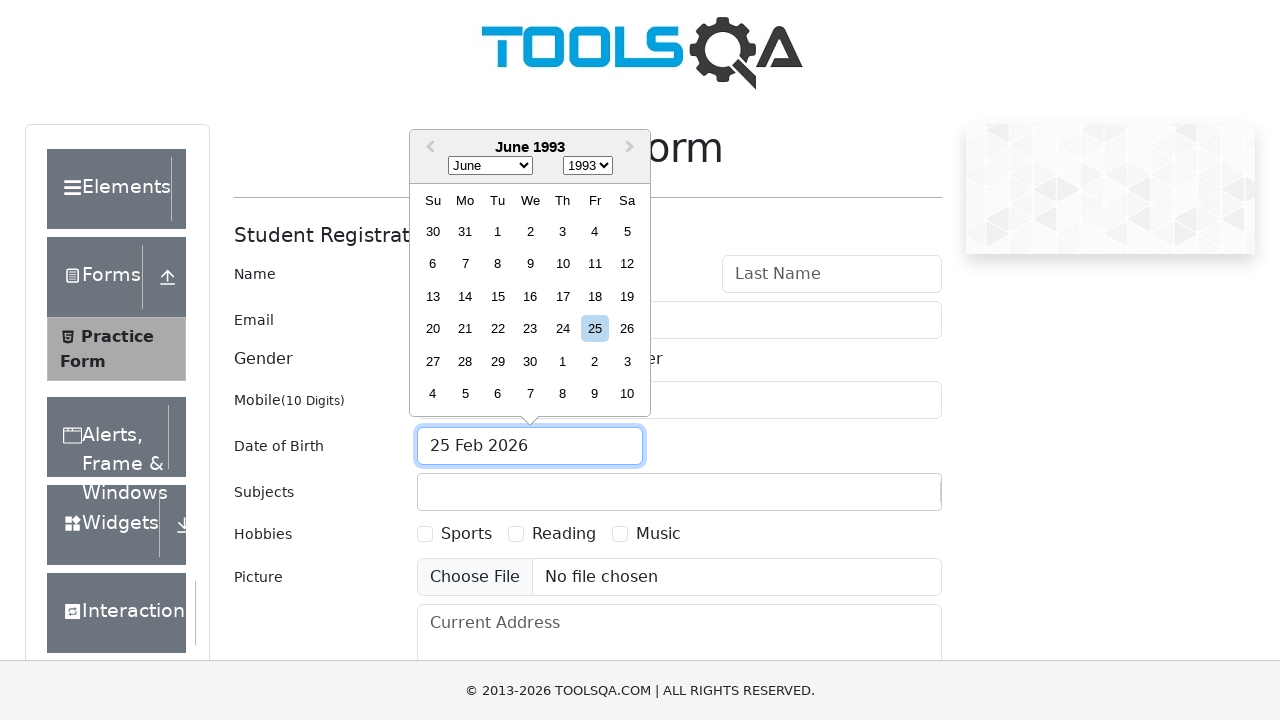

Clicked on day 21 to complete date selection (June 21, 1993) at (465, 329) on xpath=//div[contains(@class,'react-datepicker__day') and text()='21']
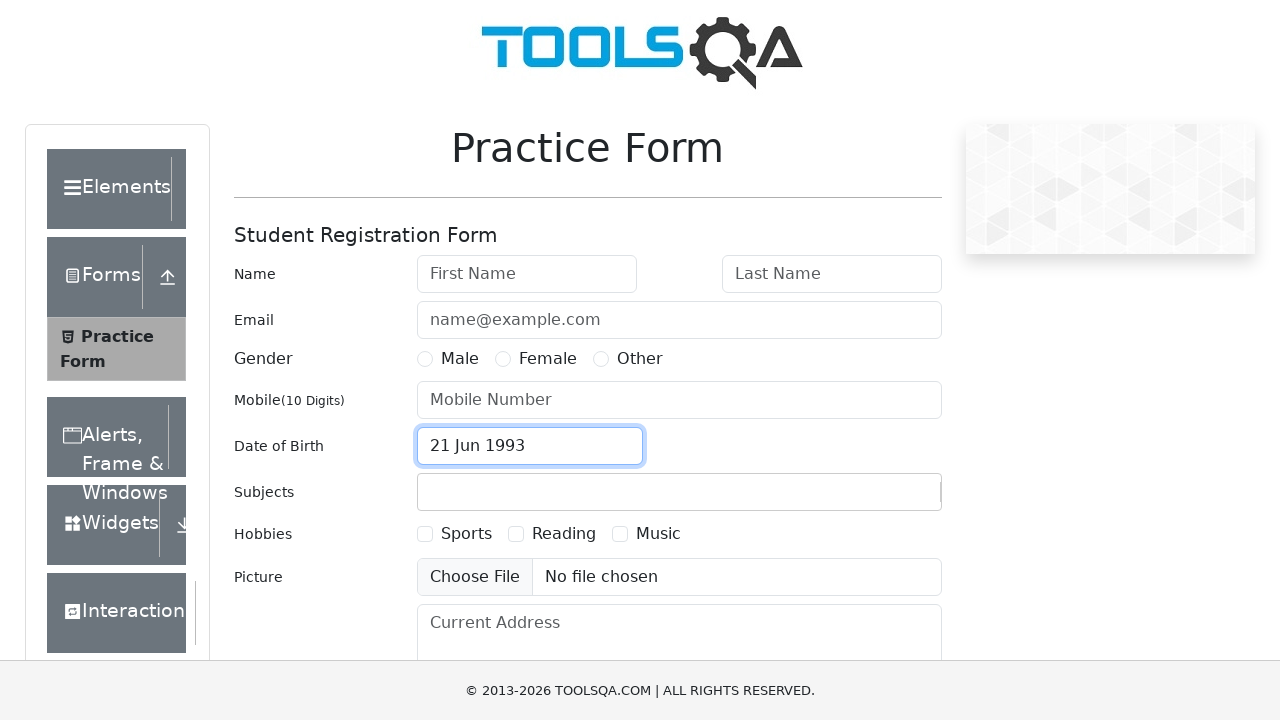

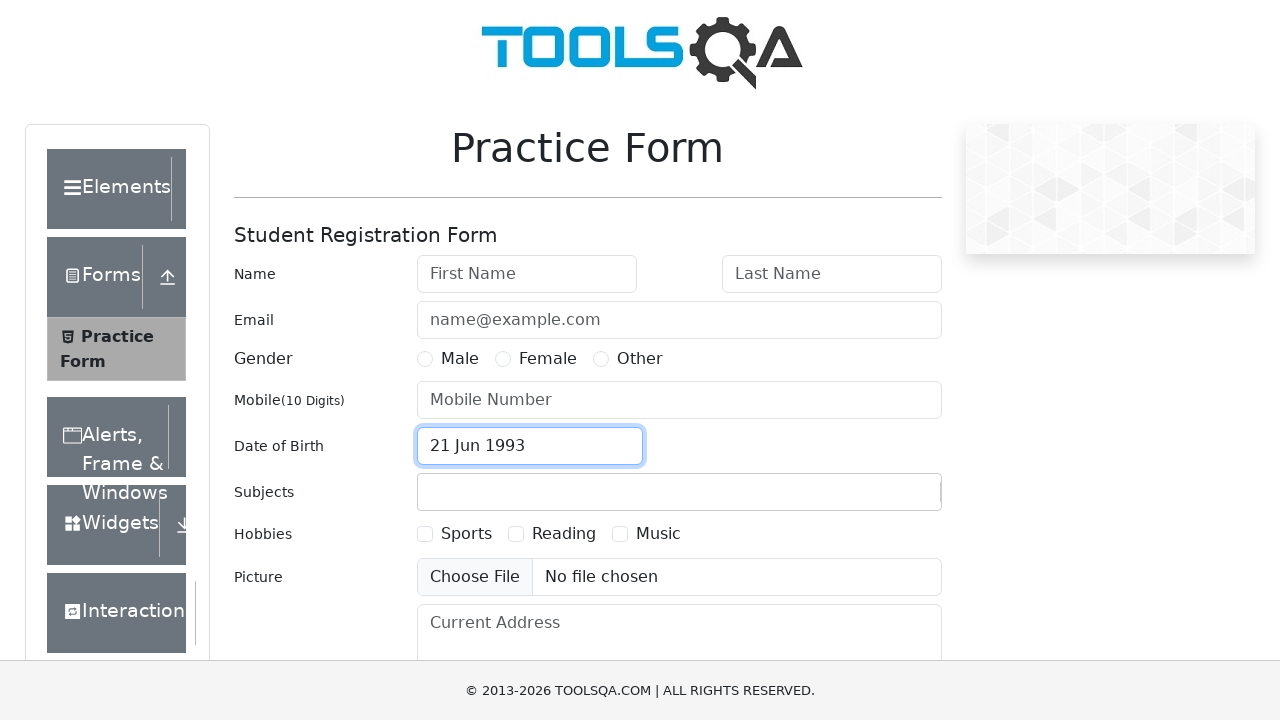